Navigates to the homepage and clicks on the Products icon to verify that the Products page loads with the "All Products" title displayed.

Starting URL: https://www.automationexercise.com/

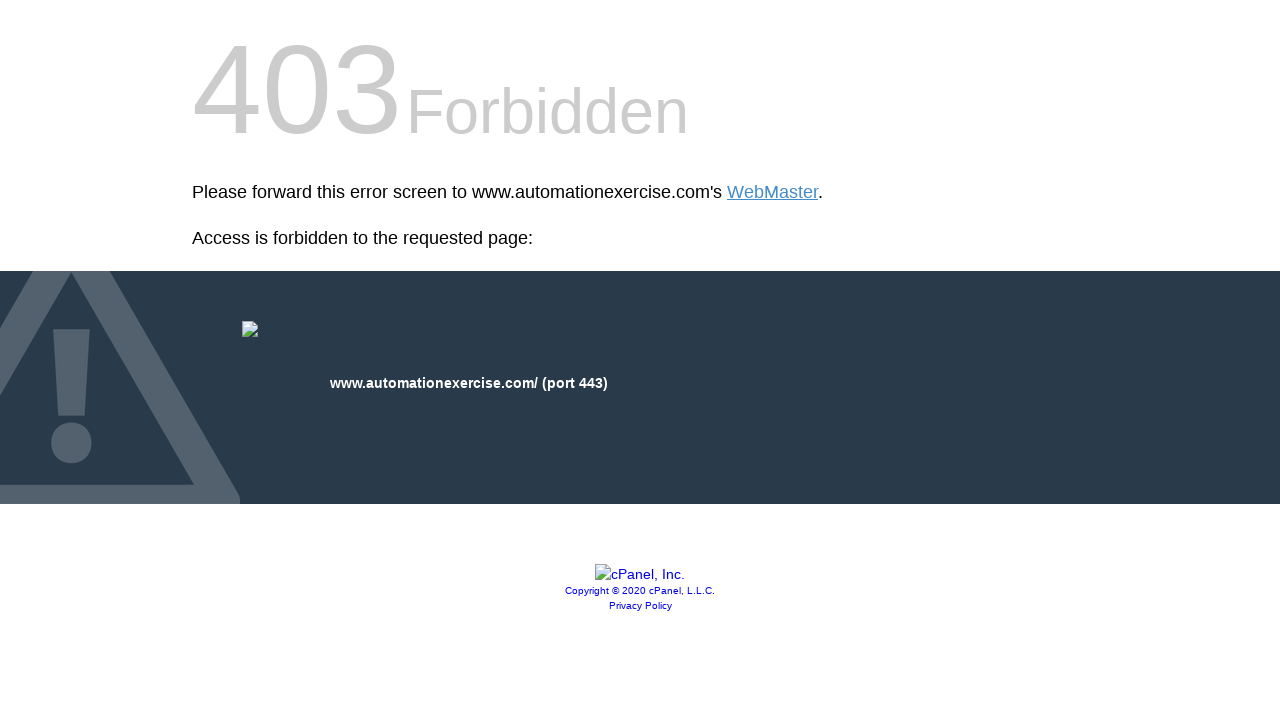

Navigated to homepage
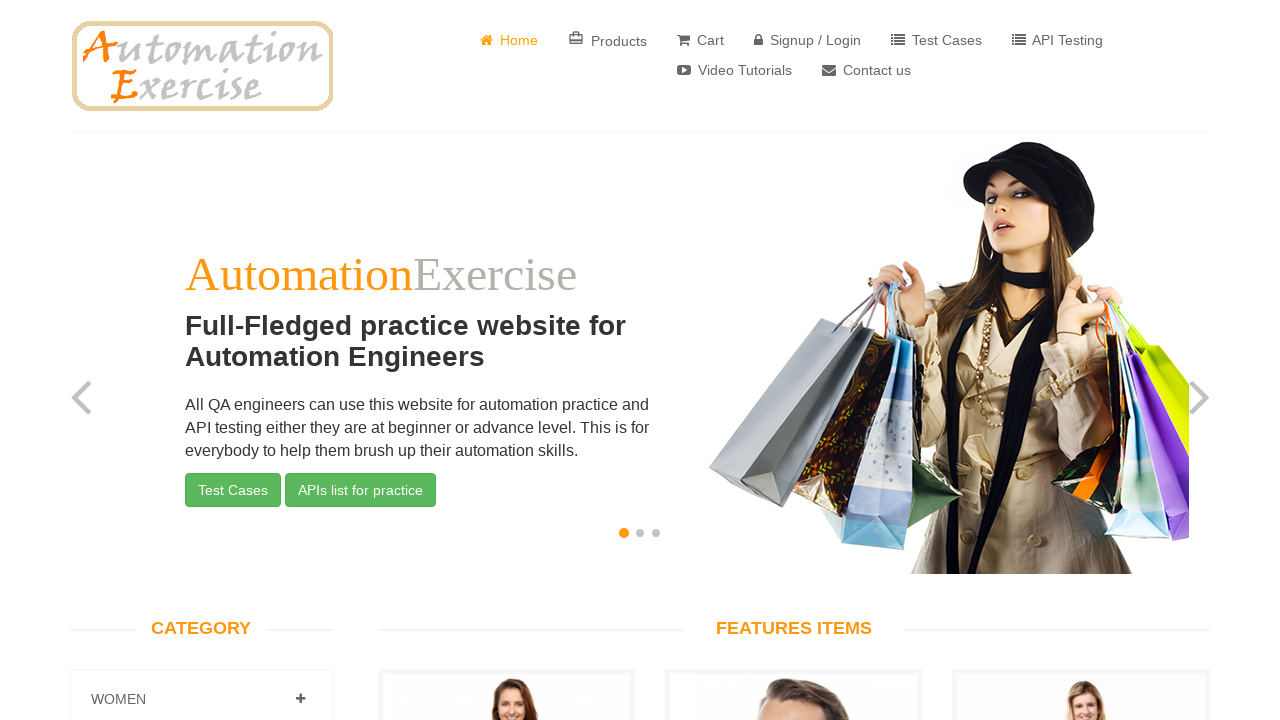

Clicked on Products icon in navigation at (608, 40) on a[href='/products']
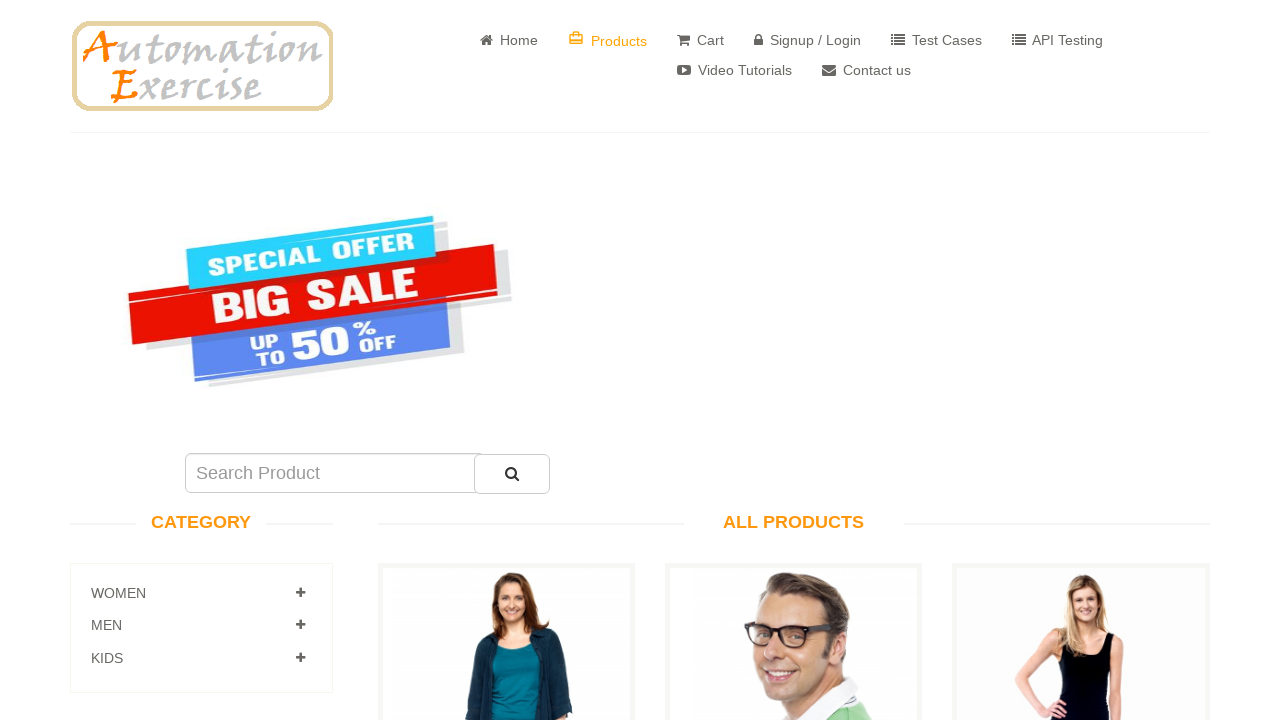

Verified 'All Products' title is displayed on Products page
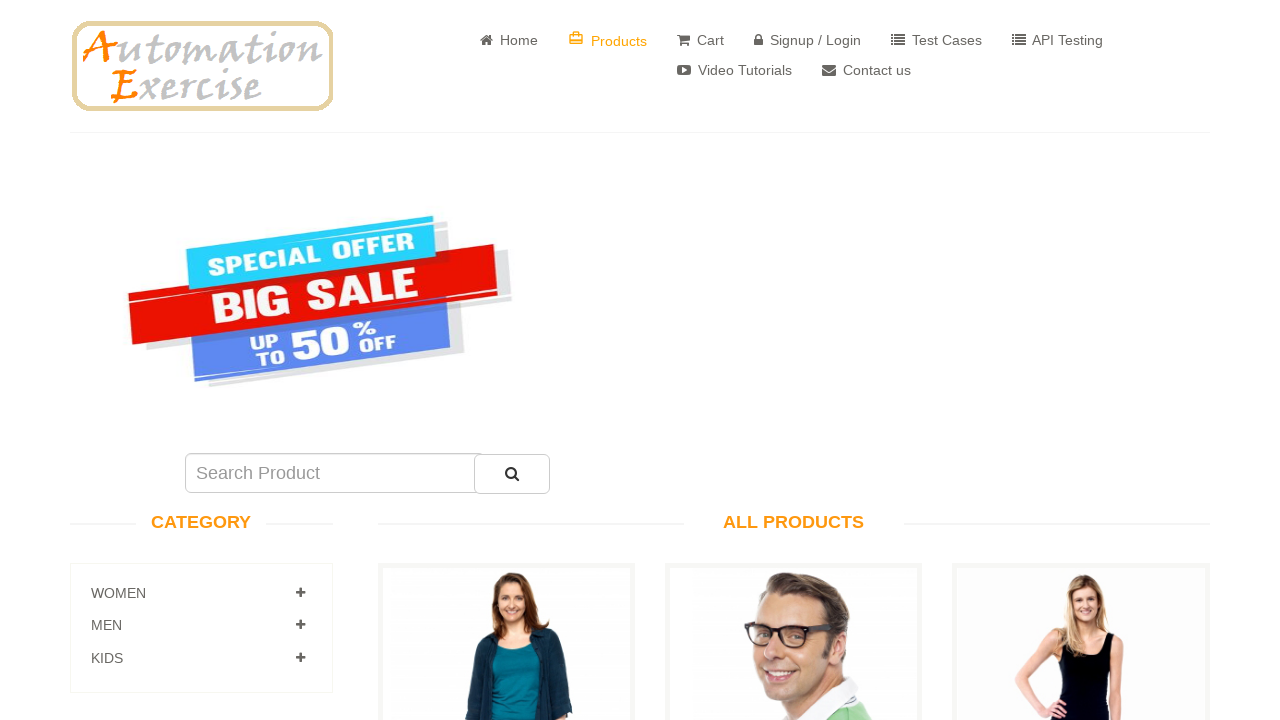

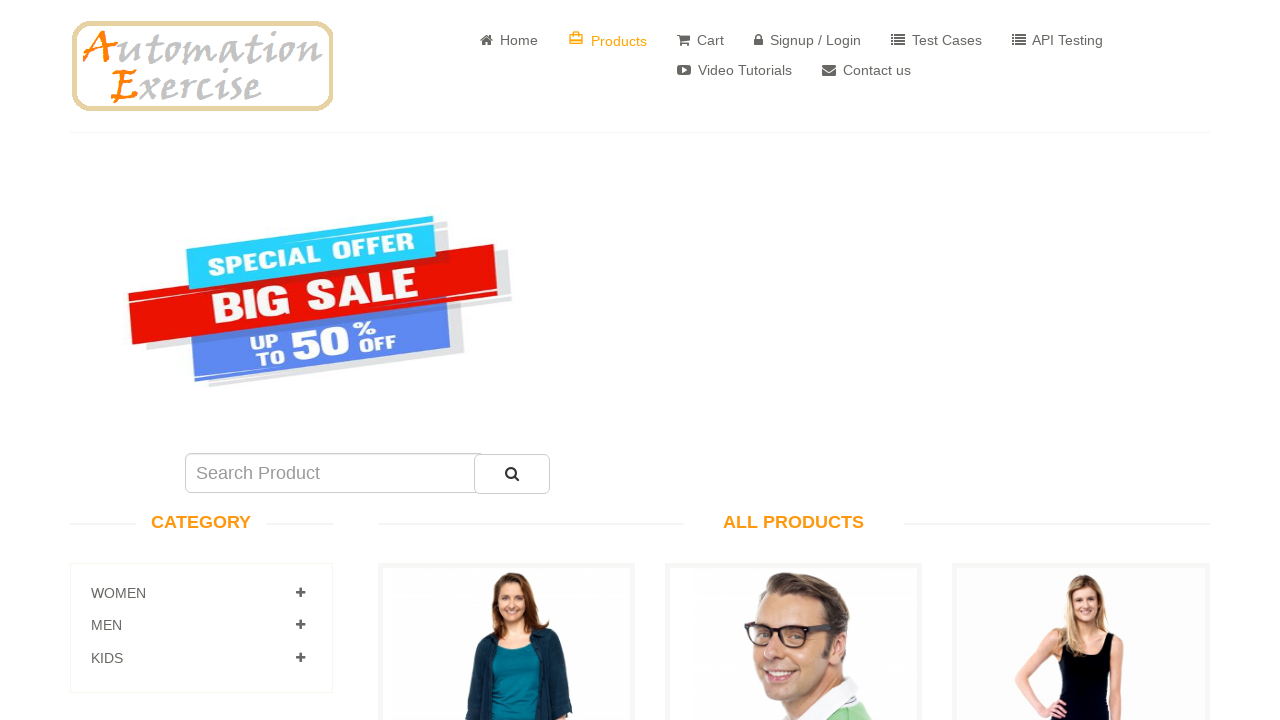